Tests a typing exercise on AgileFingers by navigating to a typing practice page, clicking to start the exercise, and typing a sample Portuguese text.

Starting URL: https://agilefingers.com/pt/textos/alencar-jose-cinco-minutos-pt

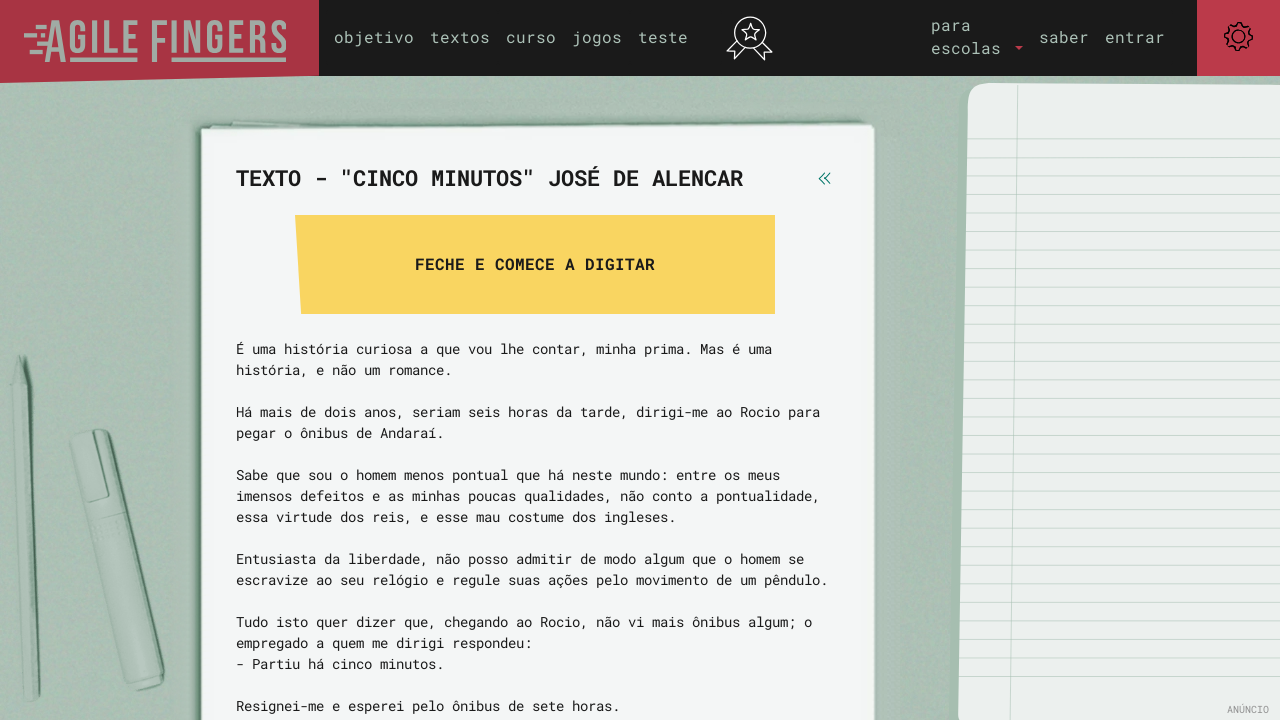

Clicked button to start the typing exercise at (535, 265) on #goToTypingExercise
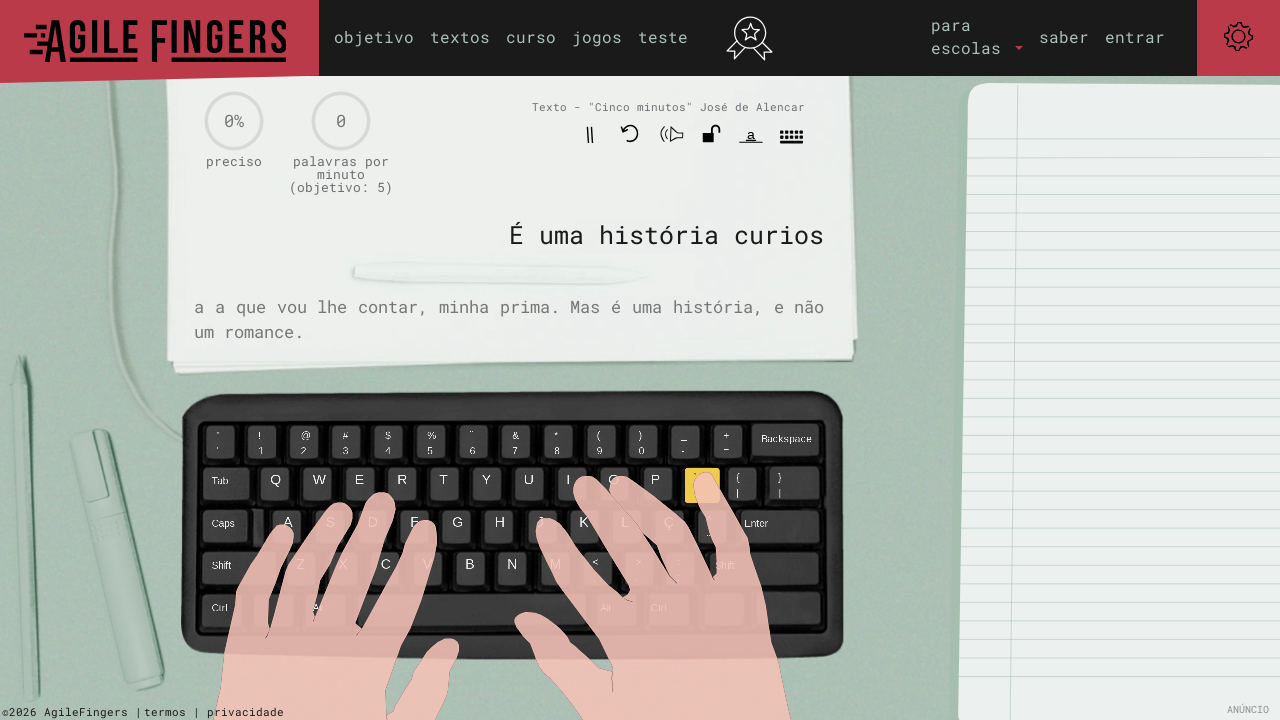

Waited 2 seconds for typing area to be ready
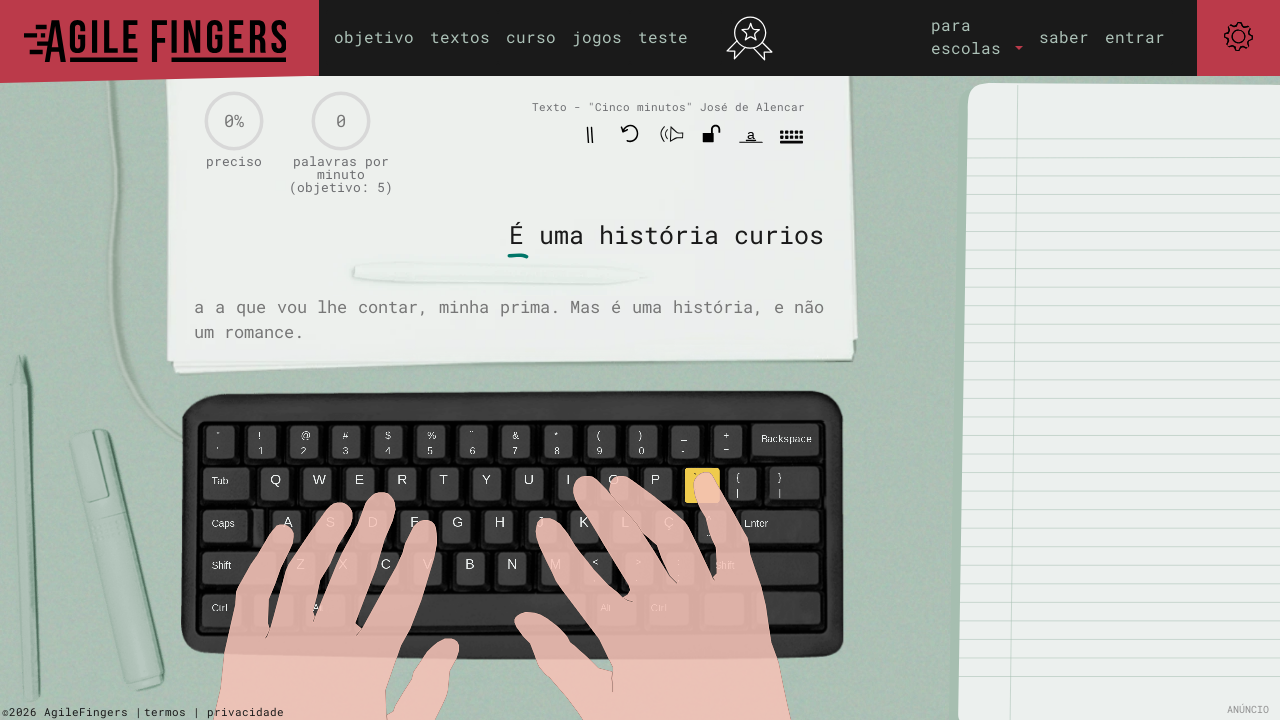

Typed sample Portuguese text into the typing exercise
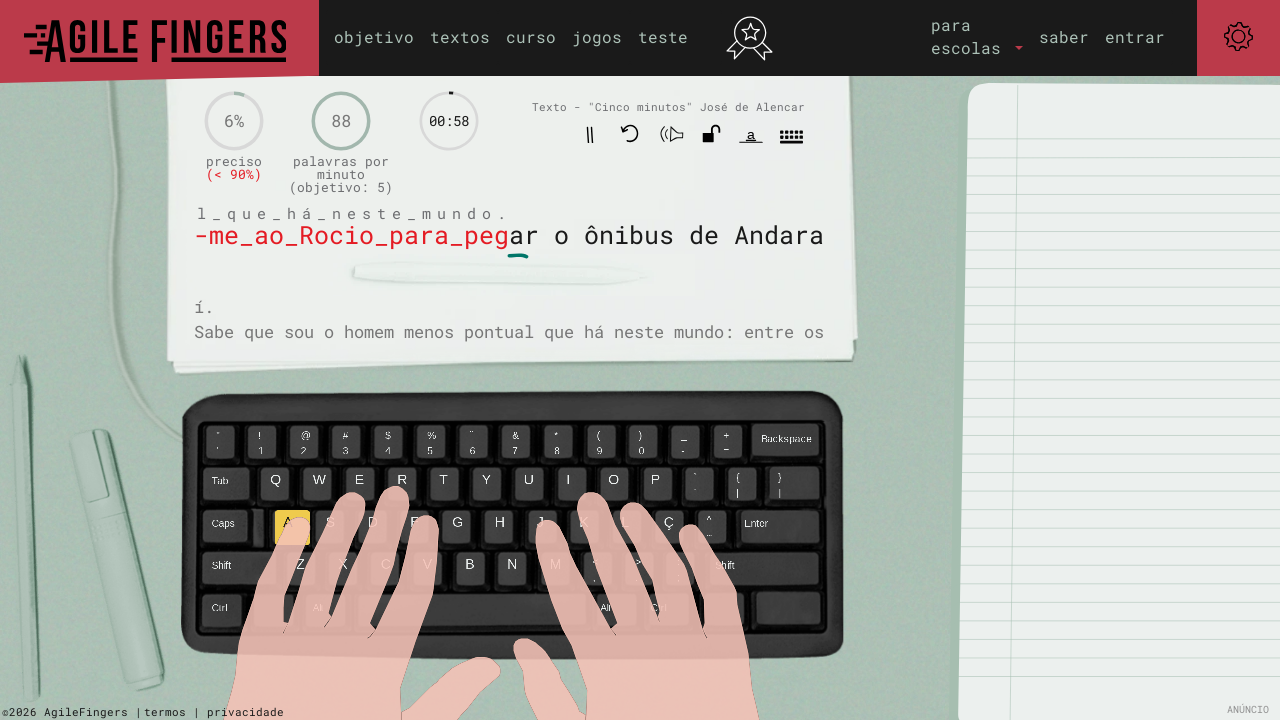

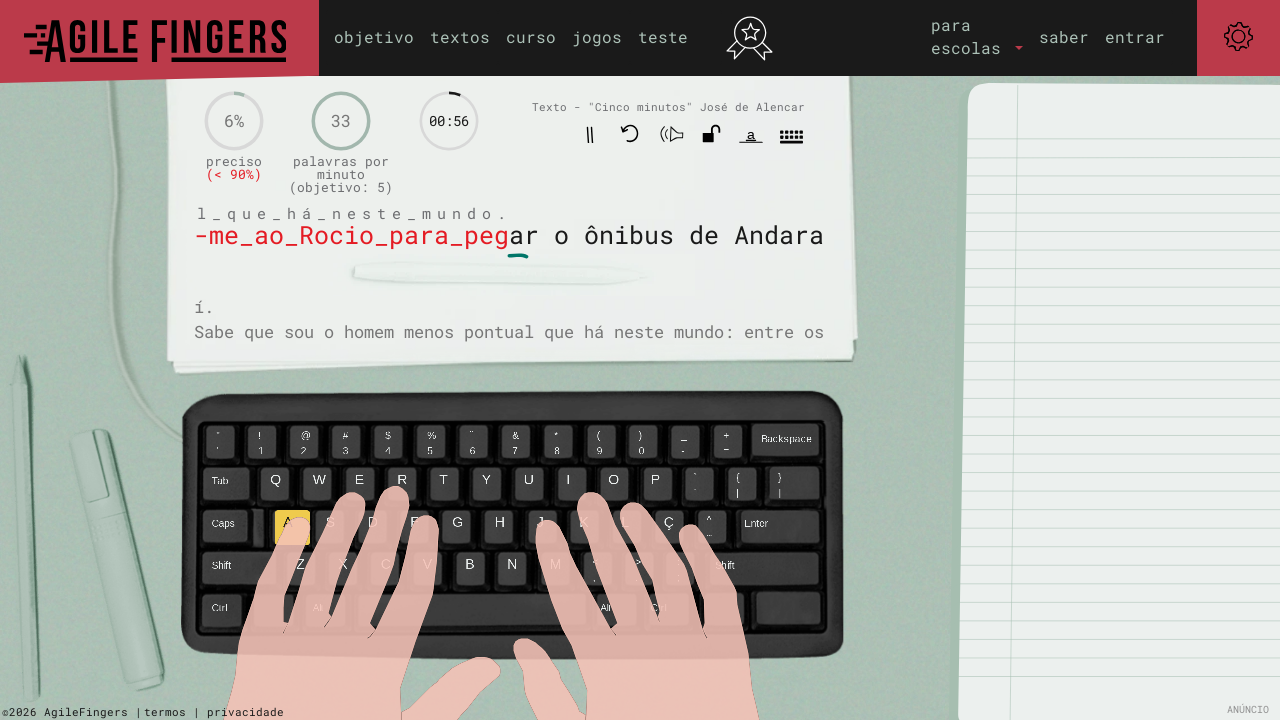